Tests the marketplace infinite scroll functionality by navigating to the cards listing page with a sort parameter and repeatedly scrolling to trigger lazy loading of additional card items.

Starting URL: https://collectorcrypt.com/marketplace/cards

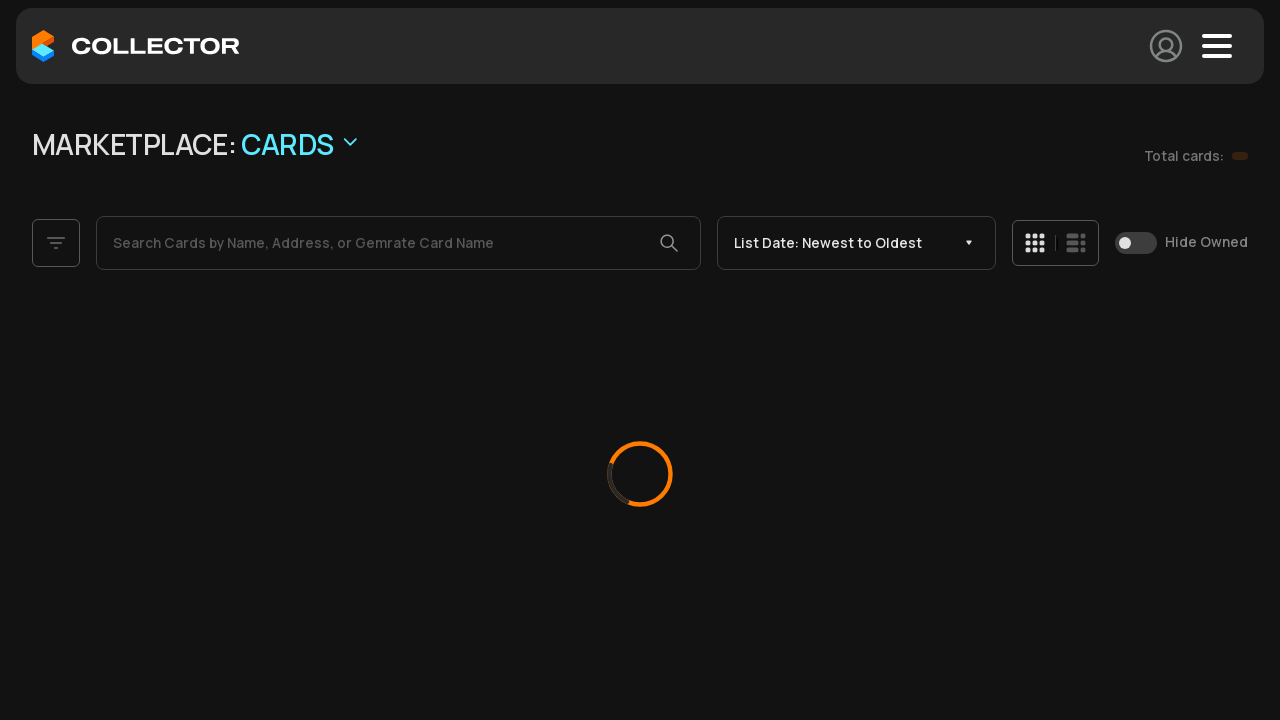

Waited for initial cards to load on marketplace
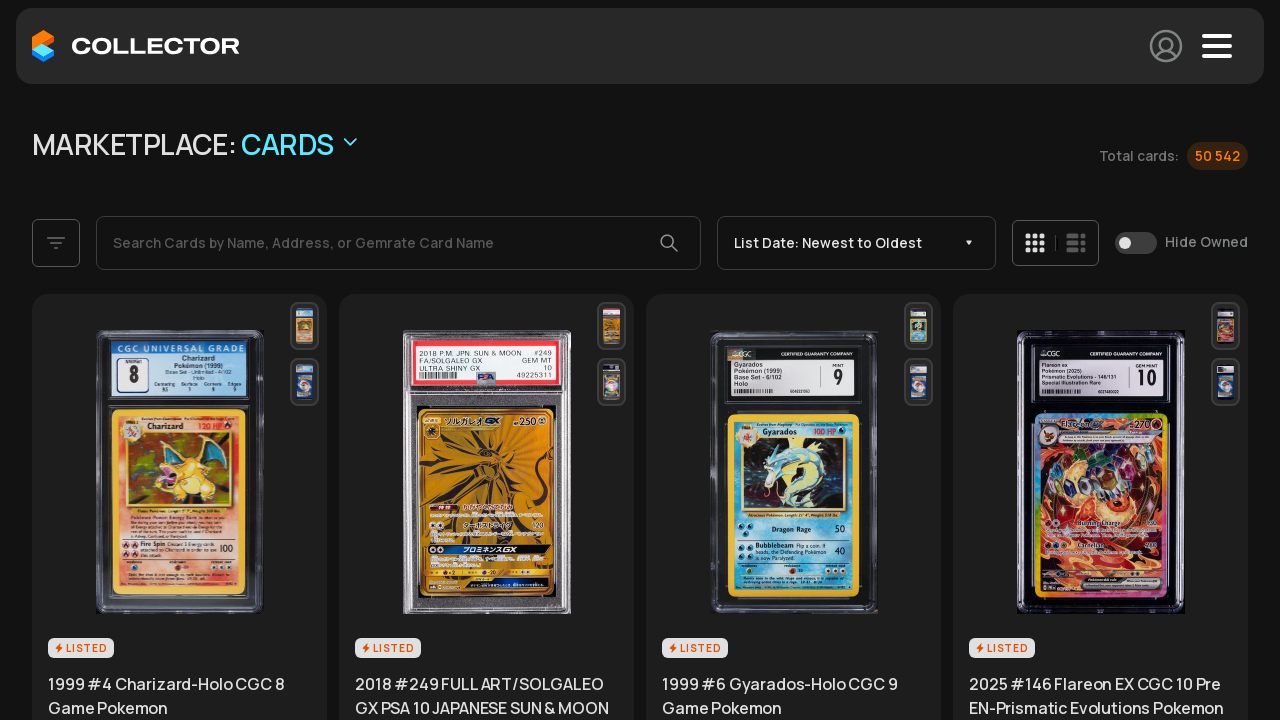

Waited 3 seconds for cards to fully render
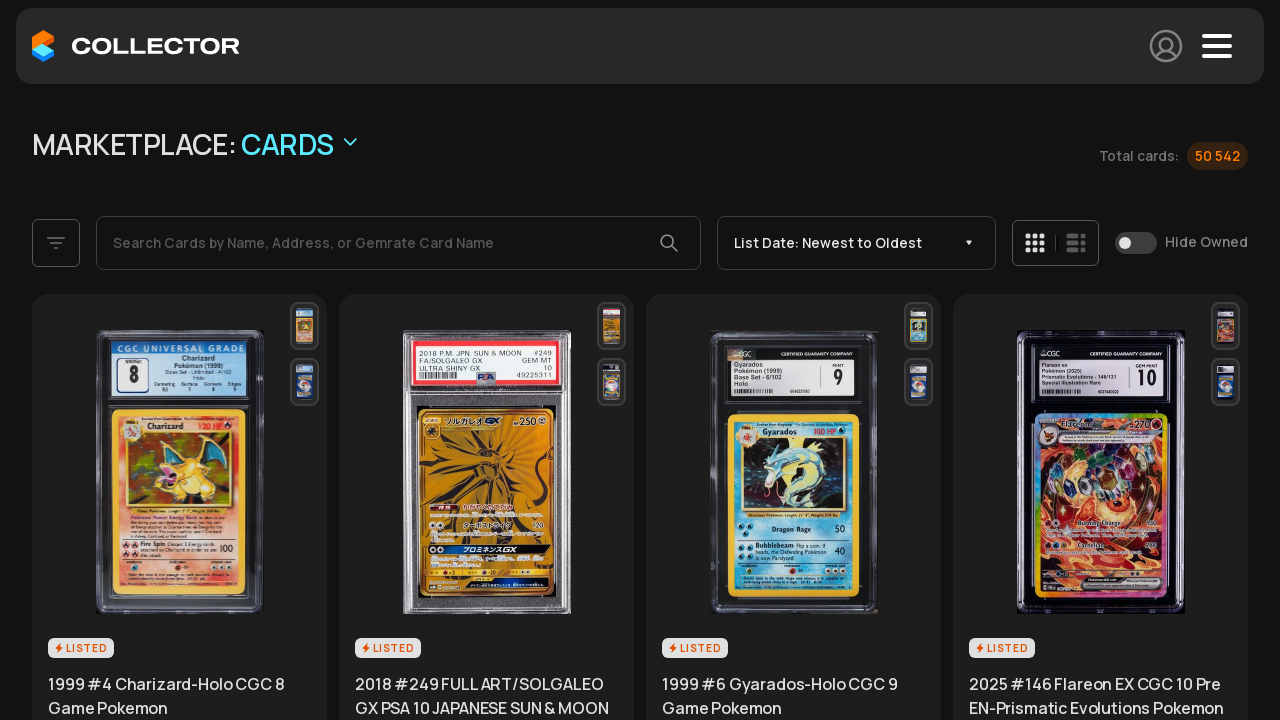

Scrolled to bottom of page to trigger lazy loading
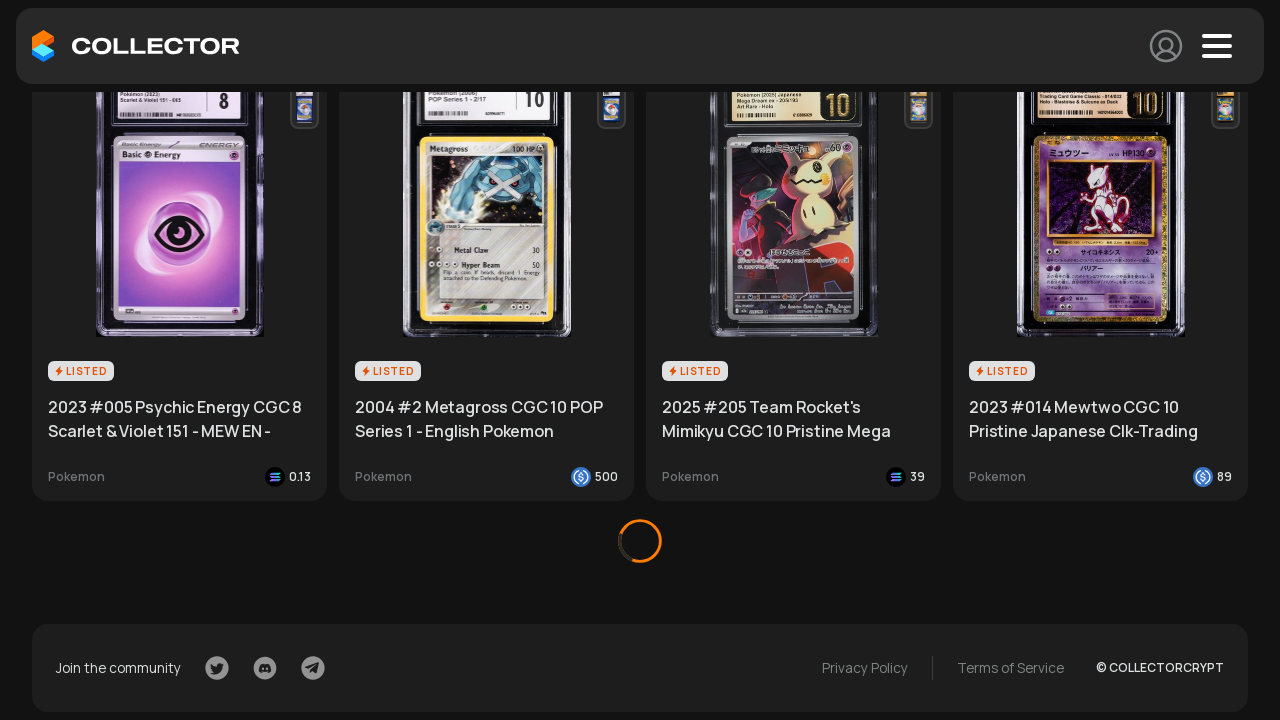

Waited 2 seconds for new cards to load after scroll
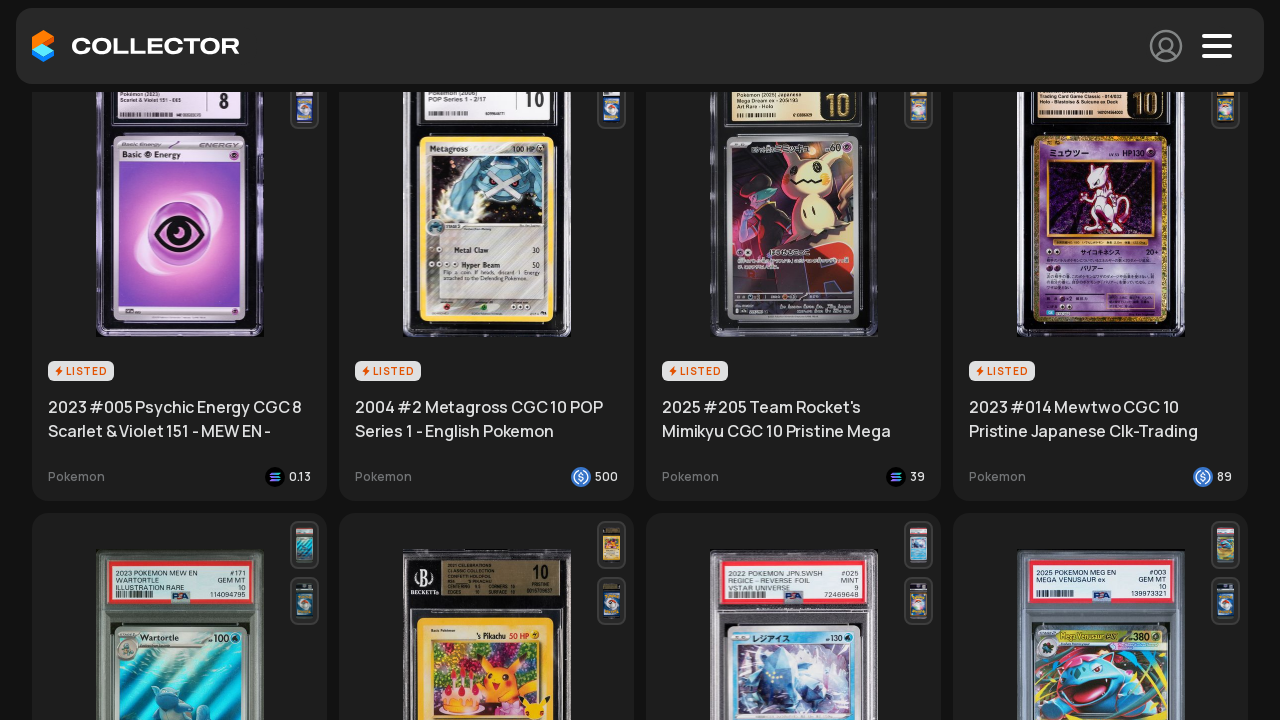

Scrolled down an additional 1000px to trigger remaining lazy loads
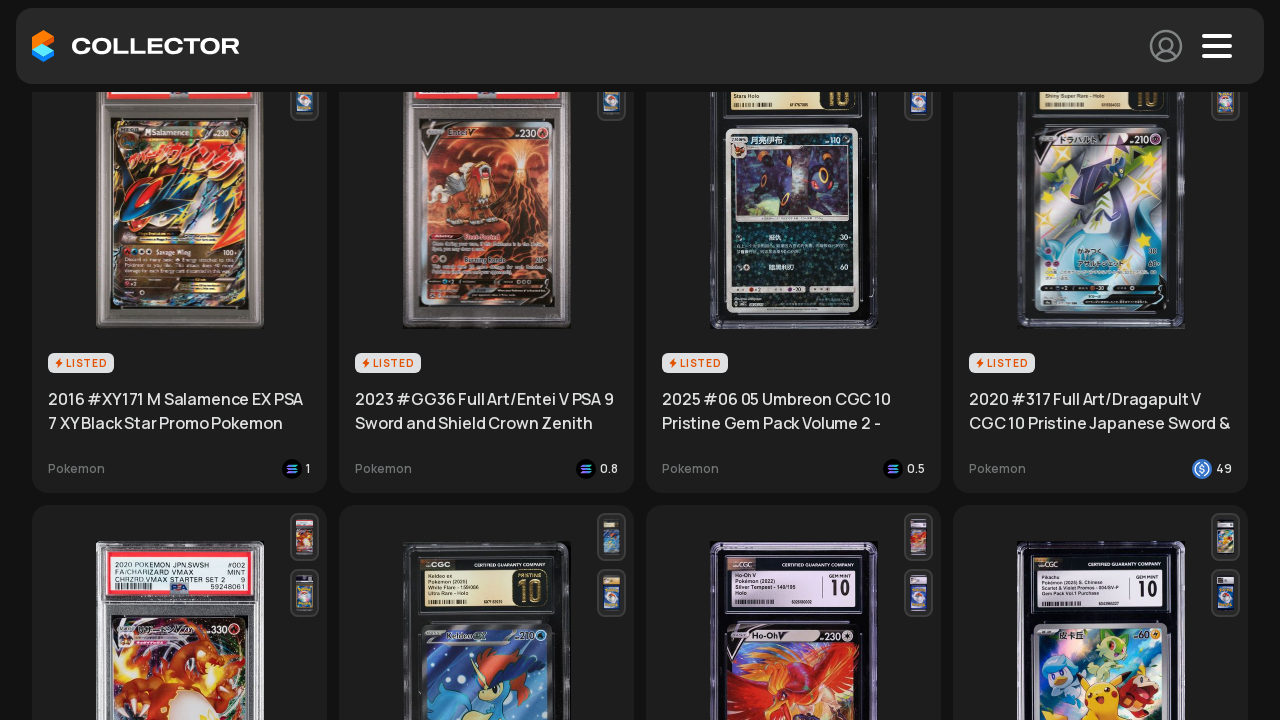

Waited 1 second for additional cards to load
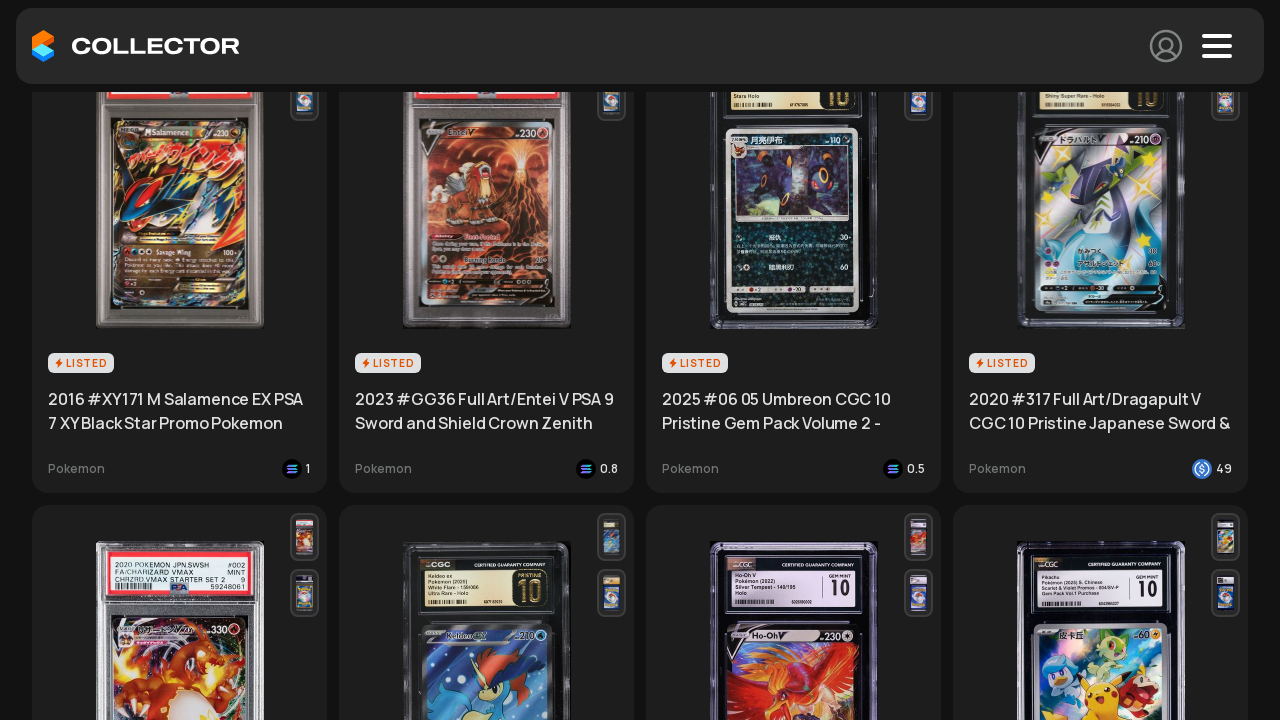

Scrolled to bottom of page to trigger lazy loading
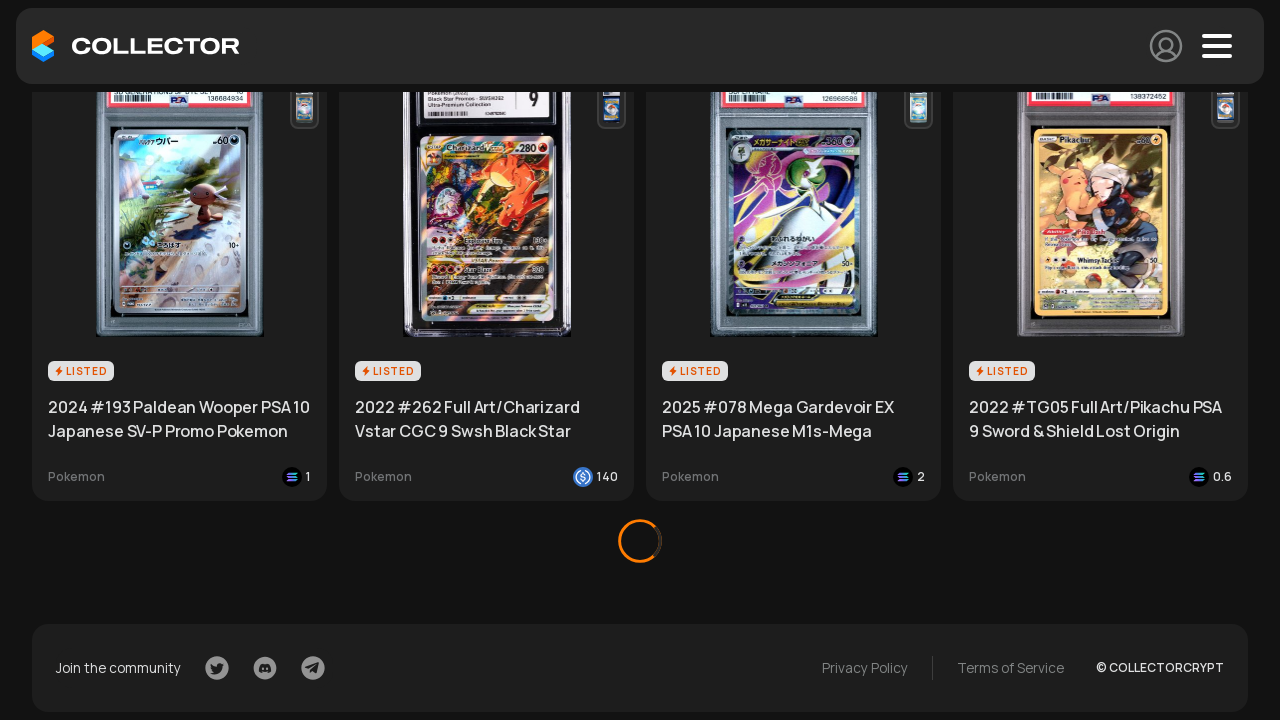

Waited 2 seconds for new cards to load after scroll
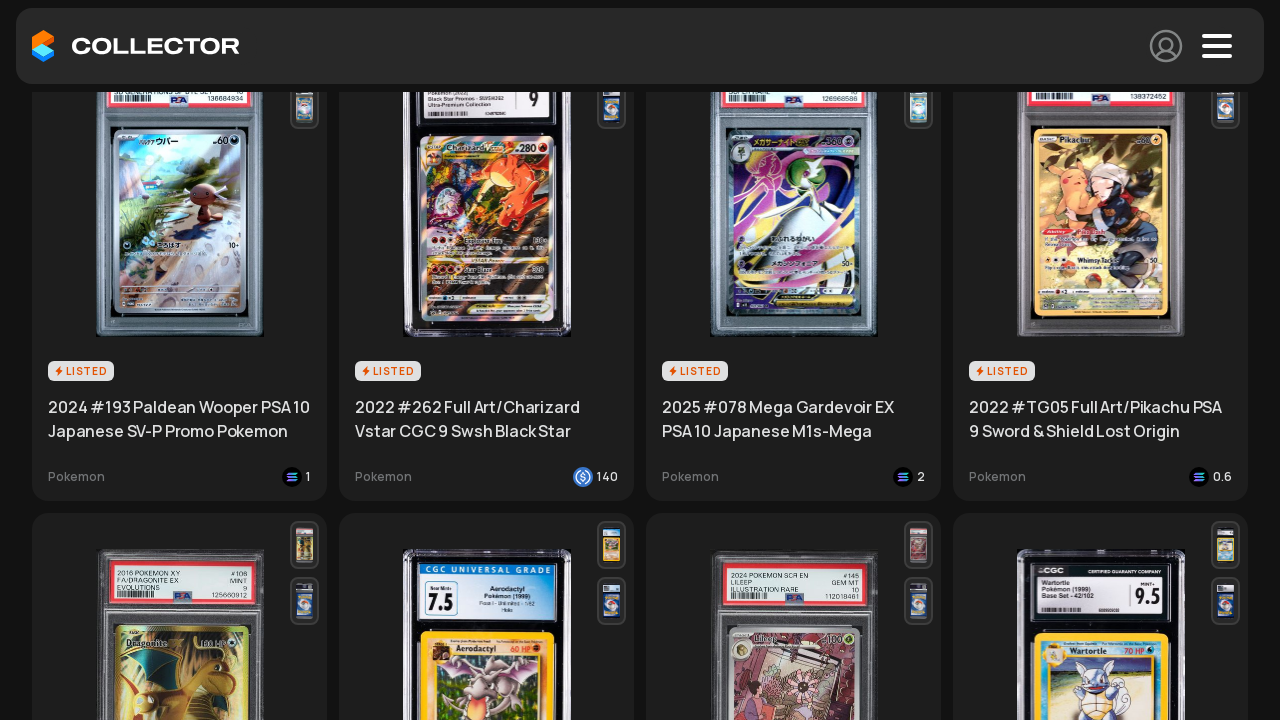

Scrolled down an additional 1000px to trigger remaining lazy loads
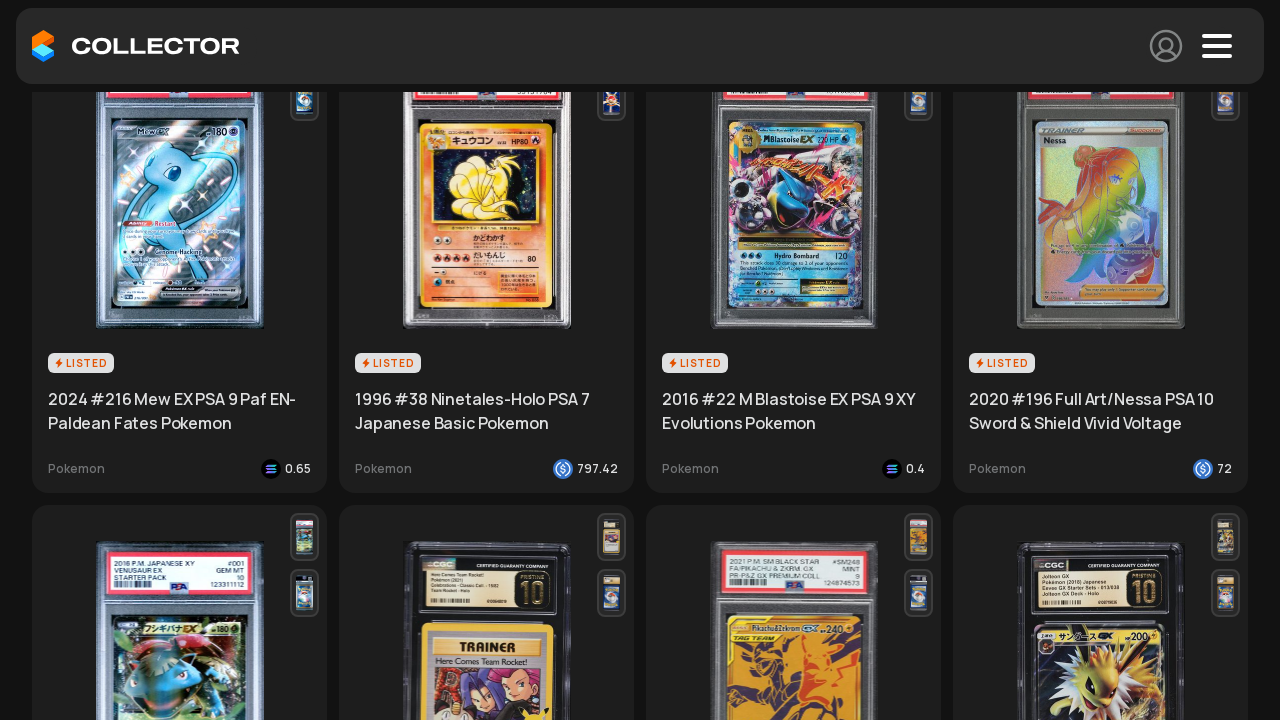

Waited 1 second for additional cards to load
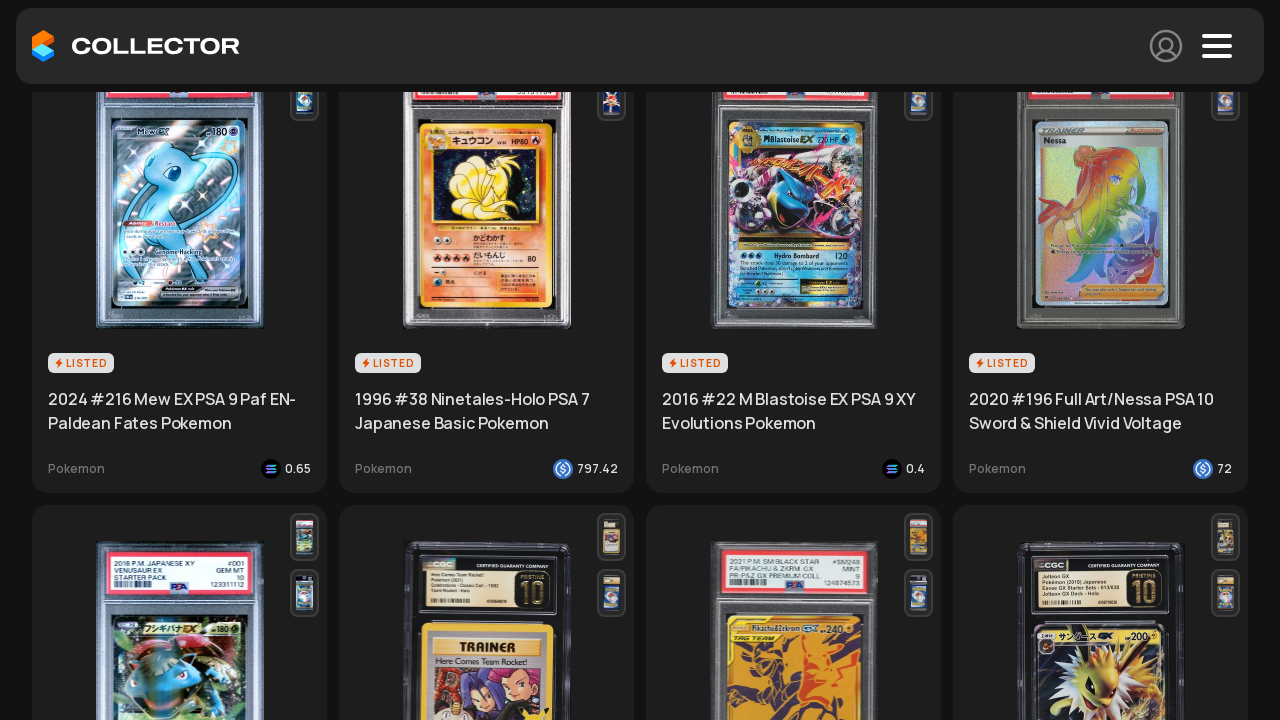

Scrolled to bottom of page to trigger lazy loading
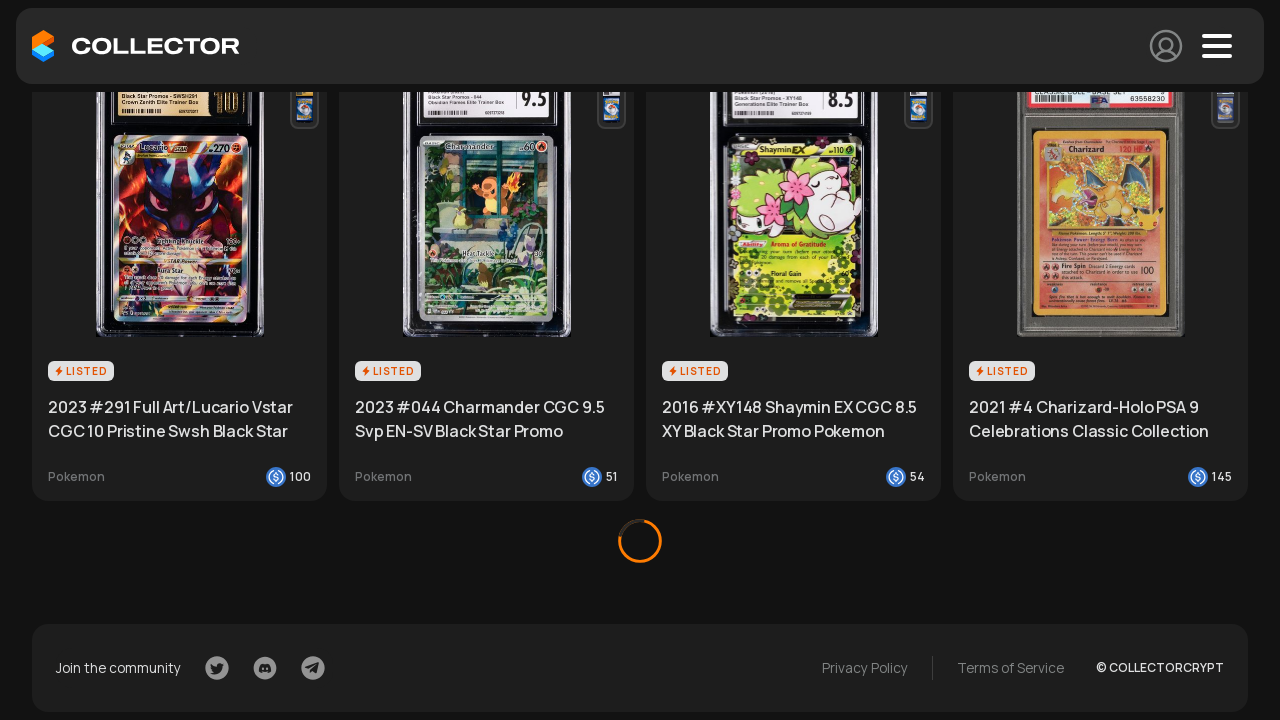

Waited 2 seconds for new cards to load after scroll
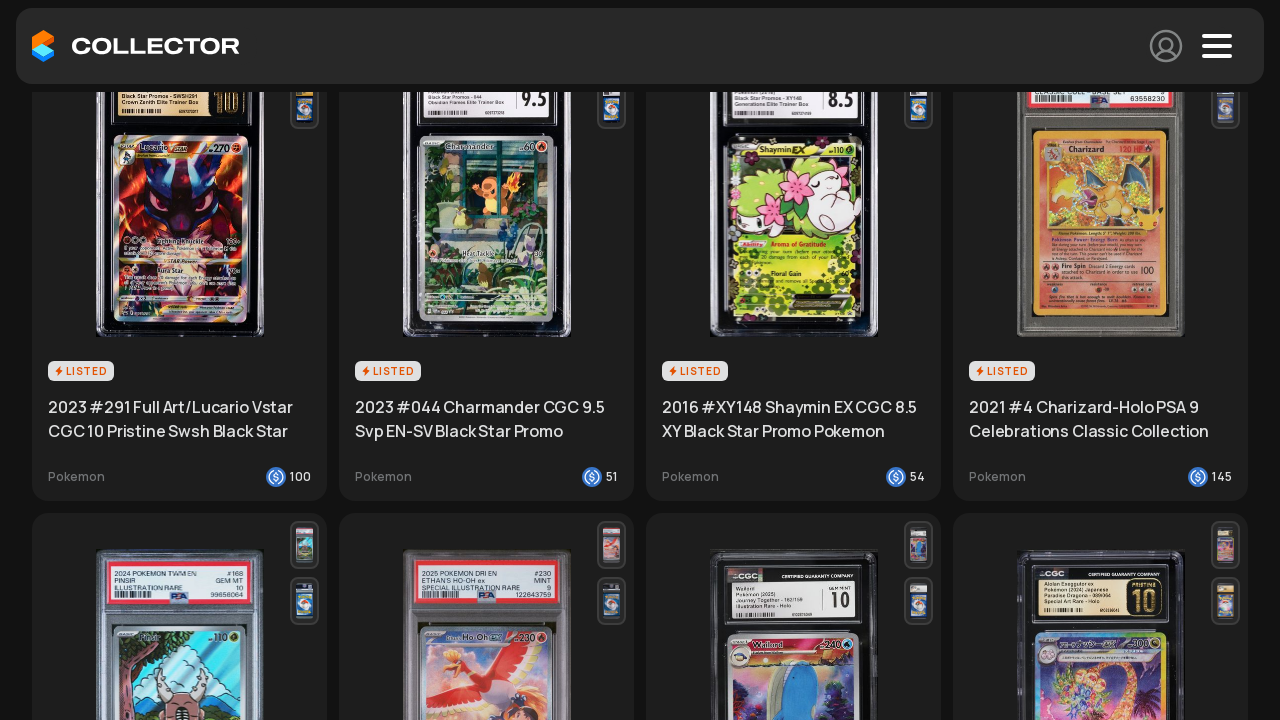

Scrolled down an additional 1000px to trigger remaining lazy loads
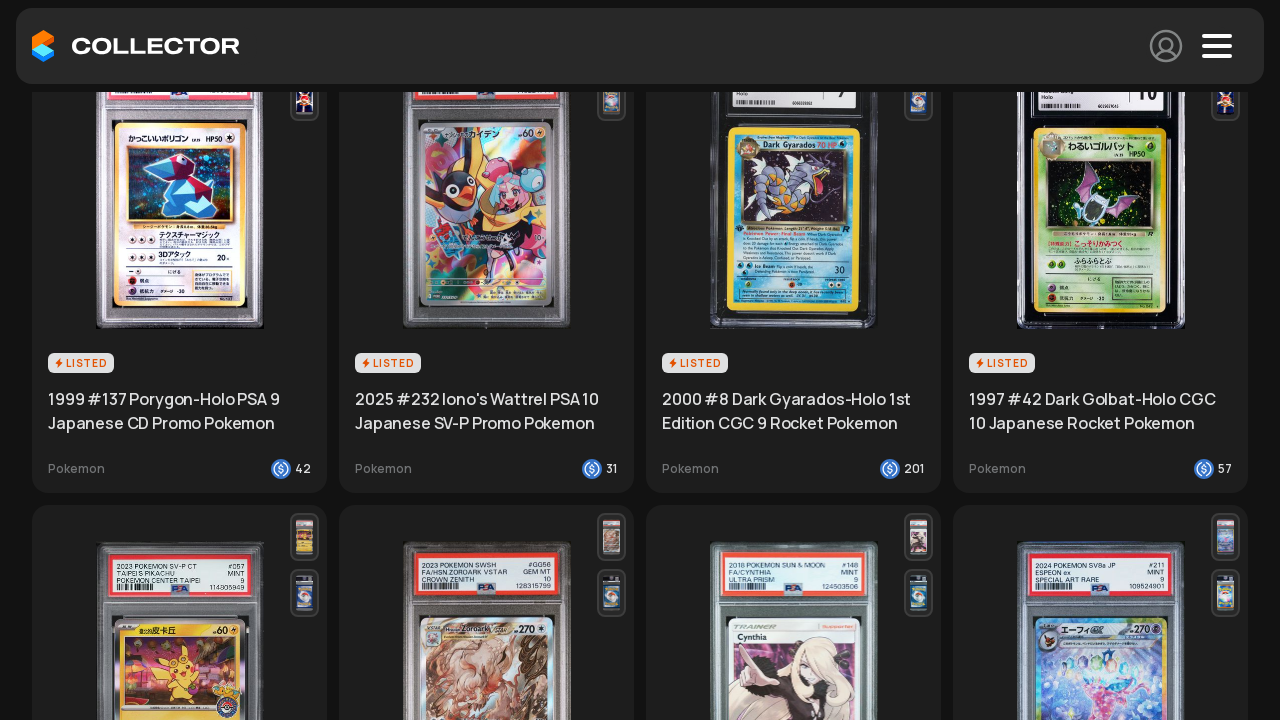

Waited 1 second for additional cards to load
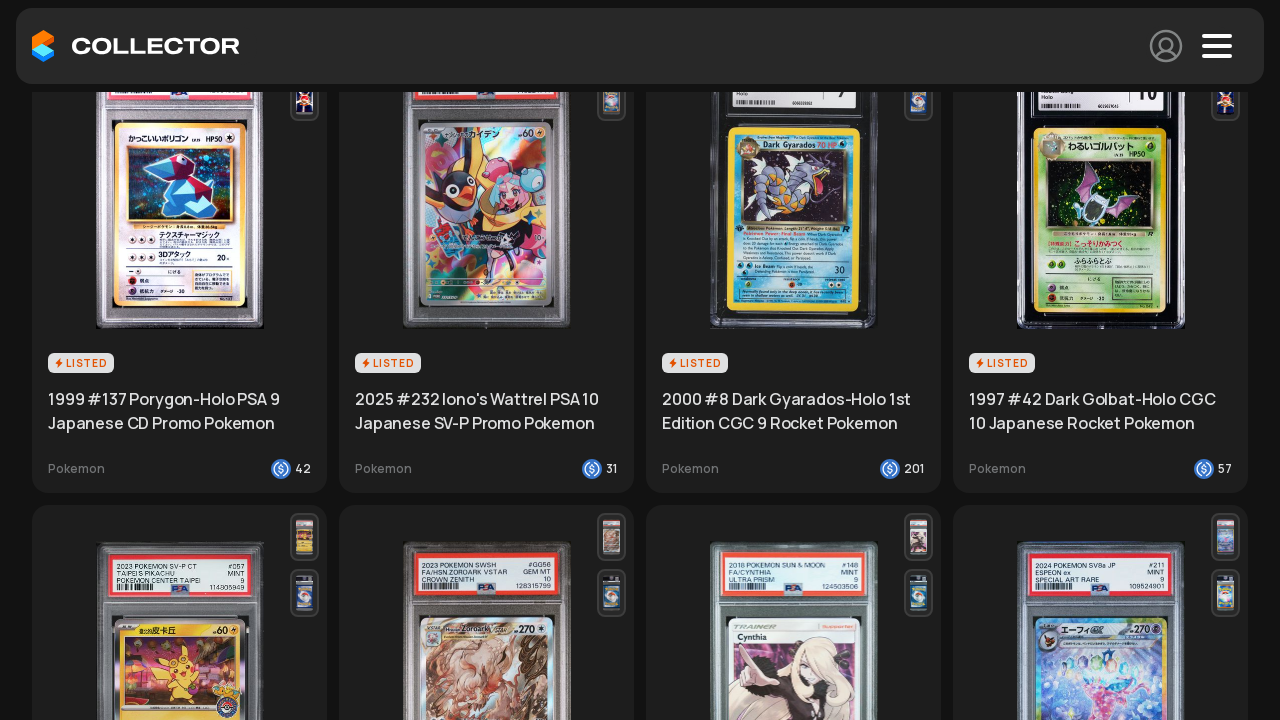

Scrolled to bottom of page to trigger lazy loading
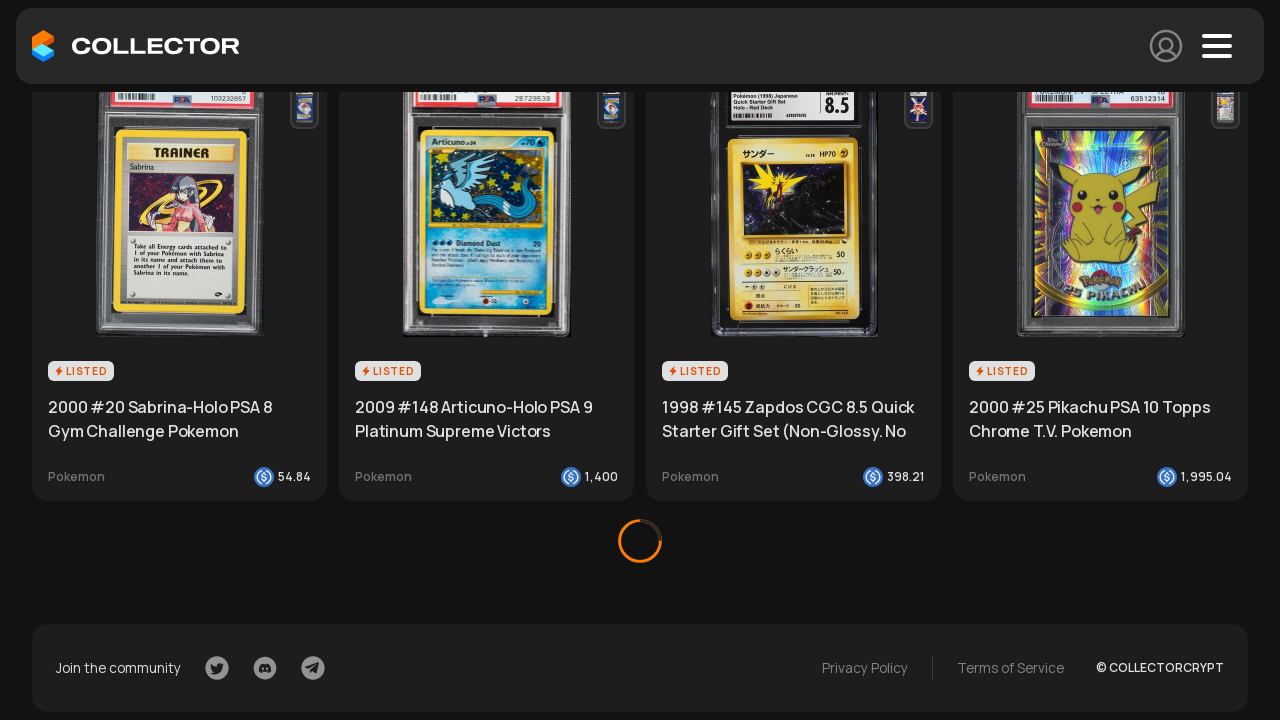

Waited 2 seconds for new cards to load after scroll
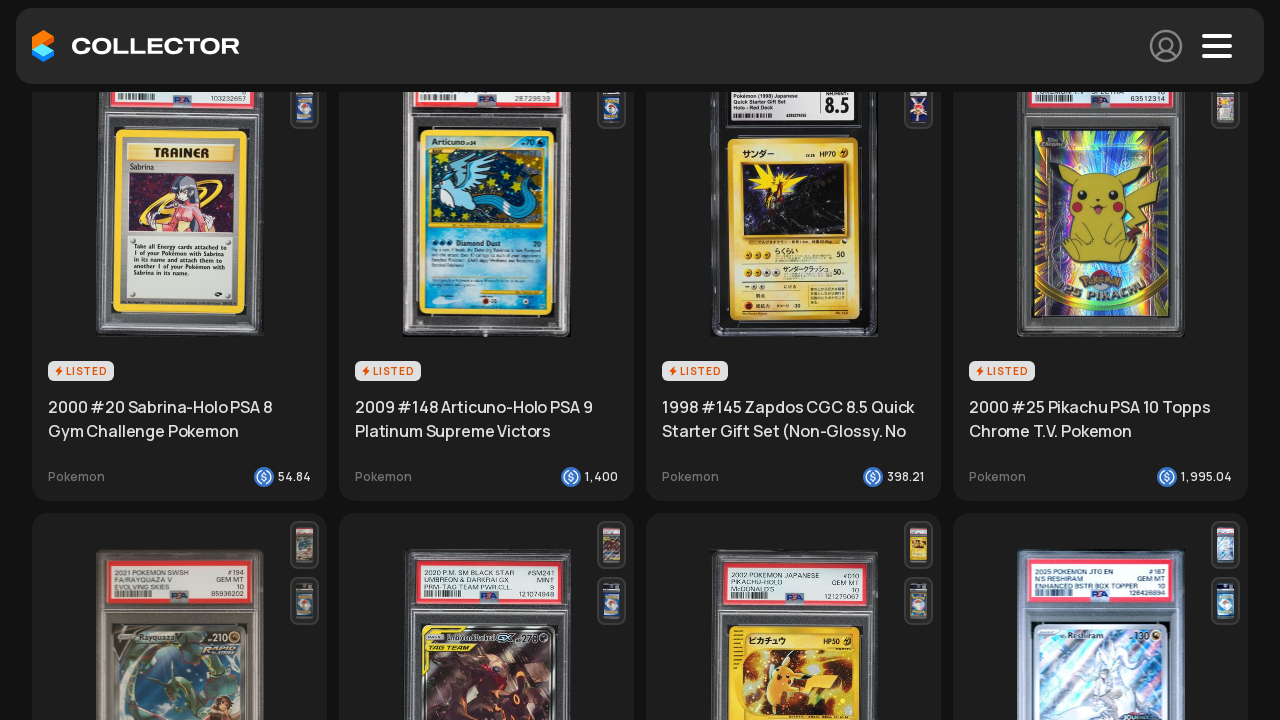

Scrolled down an additional 1000px to trigger remaining lazy loads
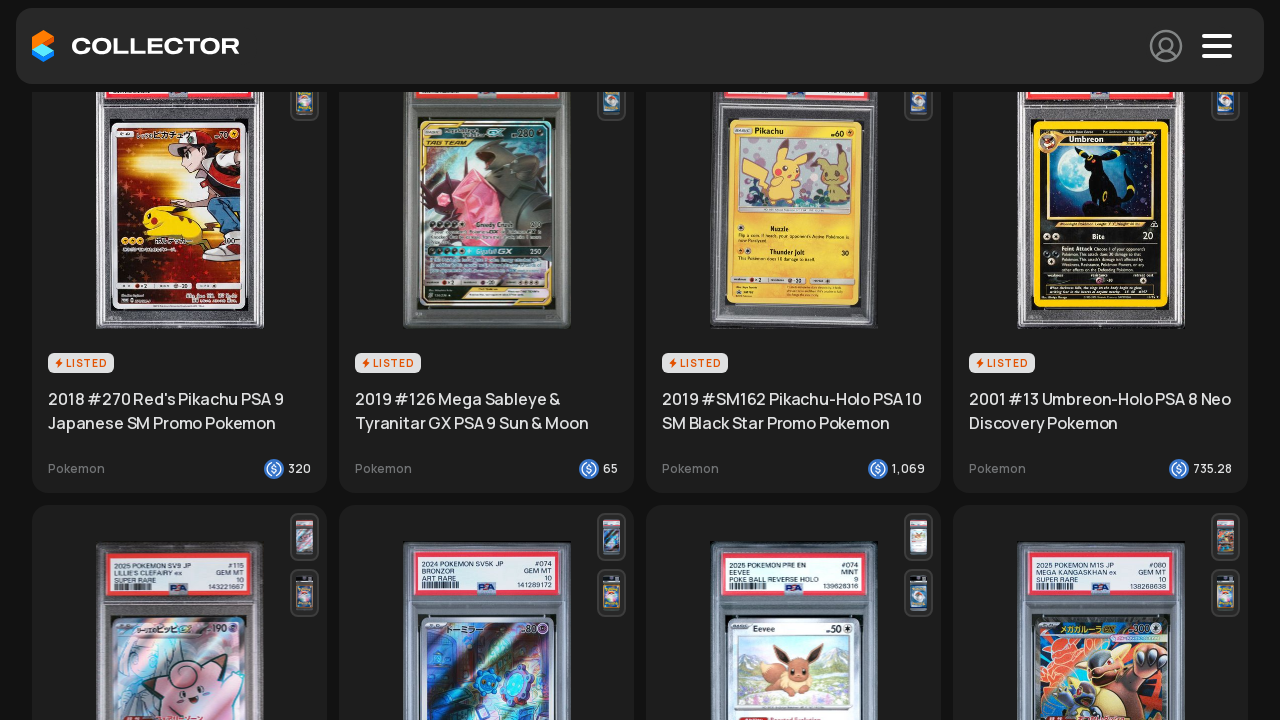

Waited 1 second for additional cards to load
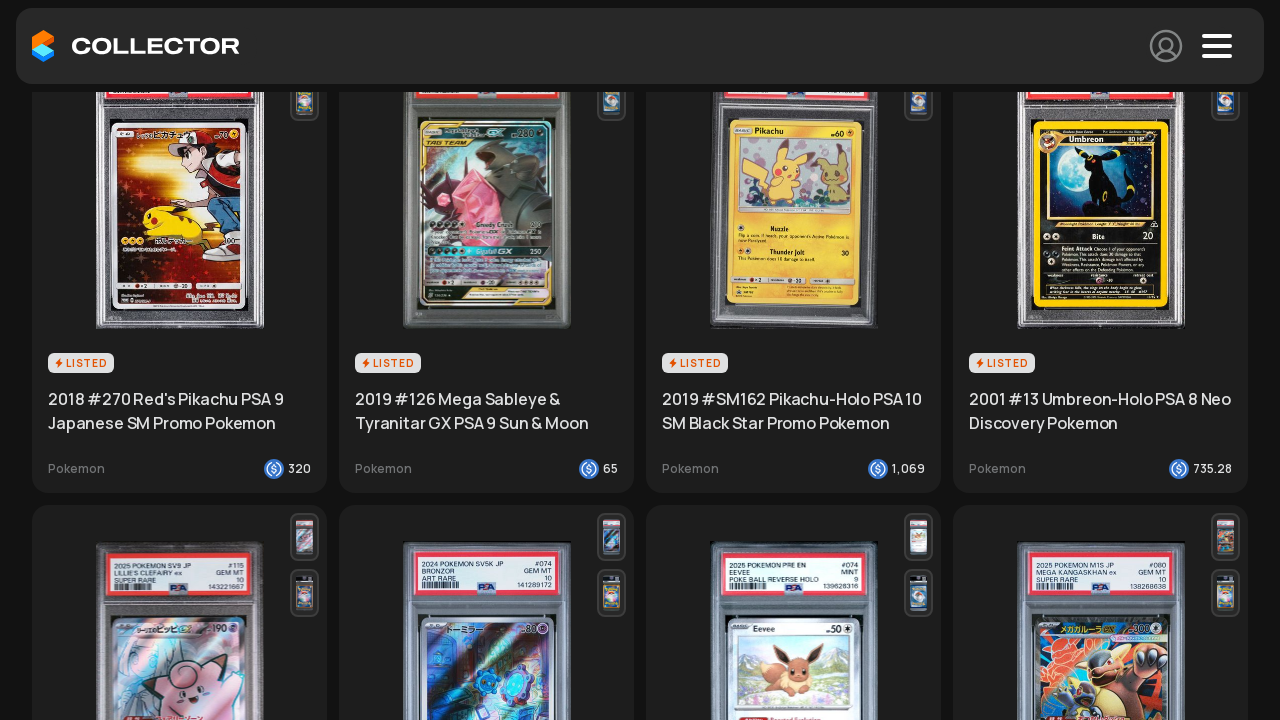

Scrolled to bottom of page to trigger lazy loading
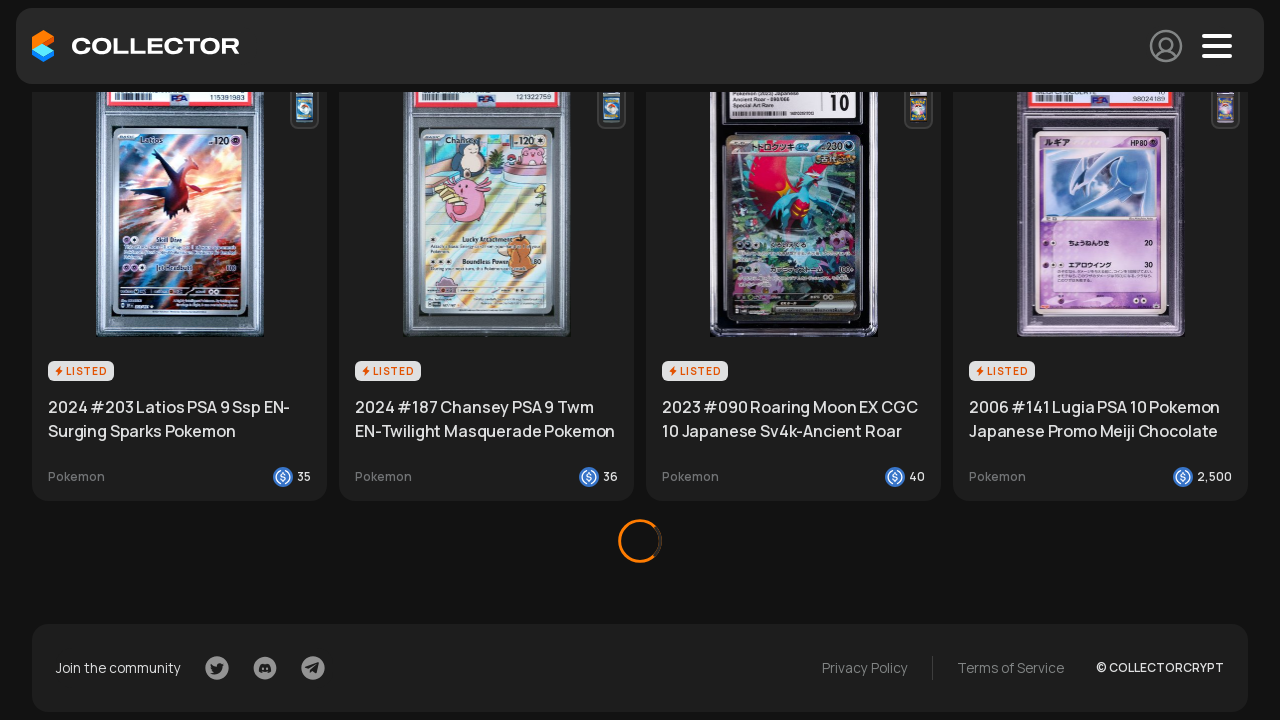

Waited 2 seconds for new cards to load after scroll
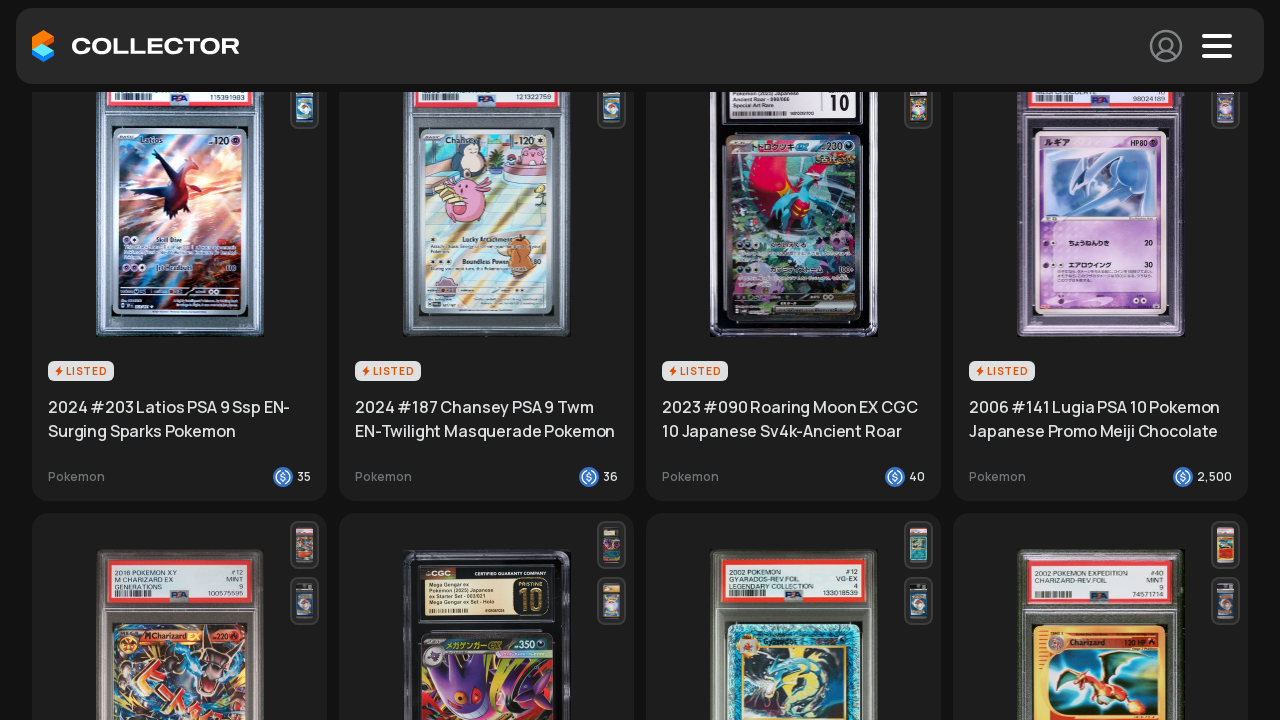

Scrolled down an additional 1000px to trigger remaining lazy loads
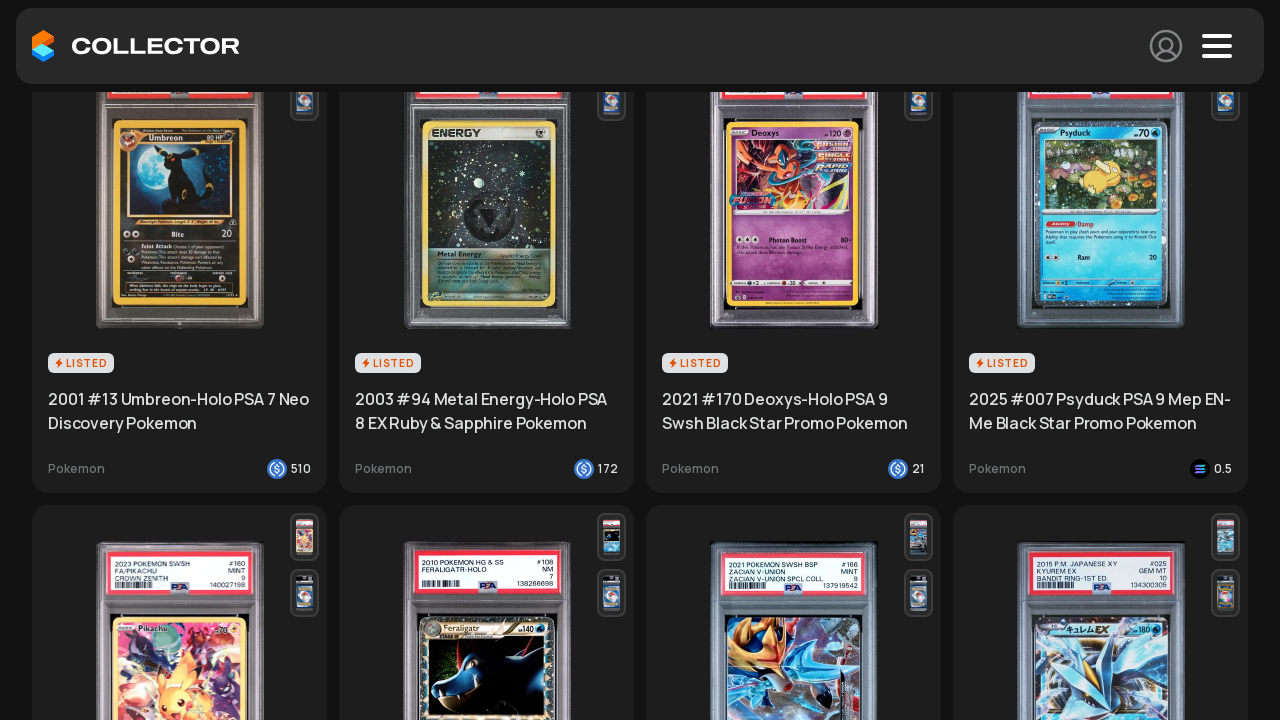

Waited 1 second for additional cards to load
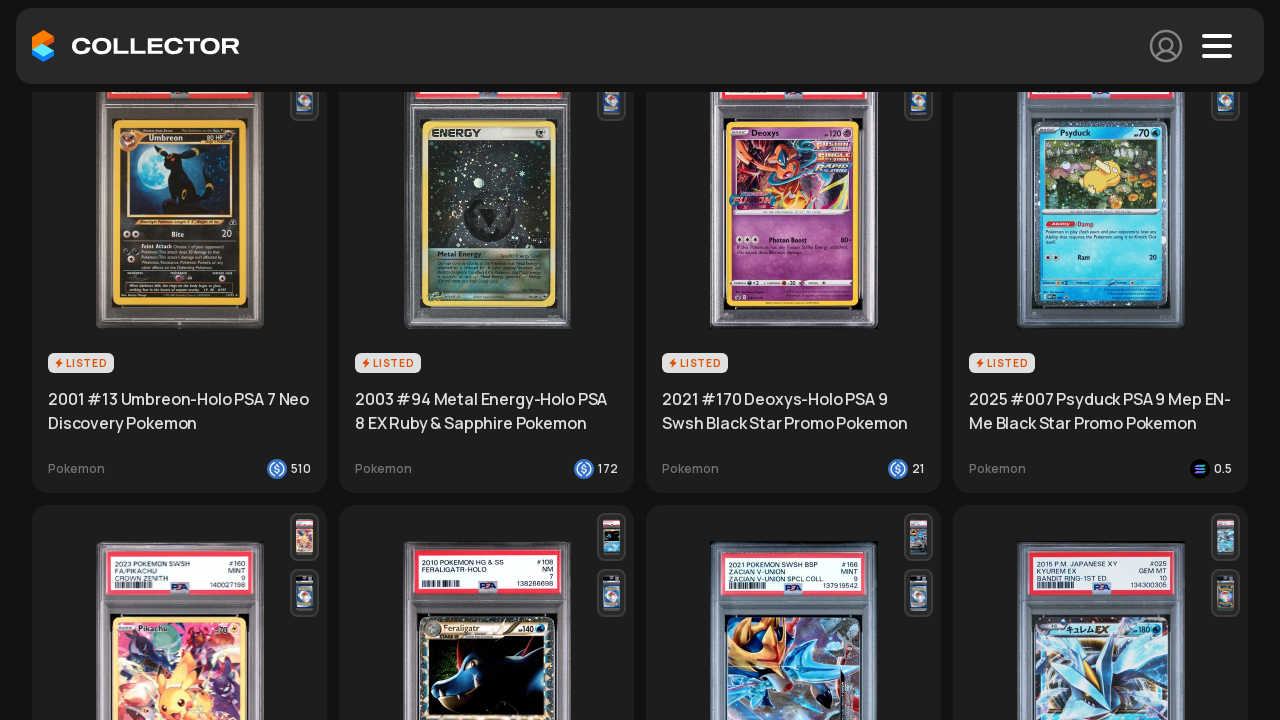

Verified card links are present after multiple scroll iterations
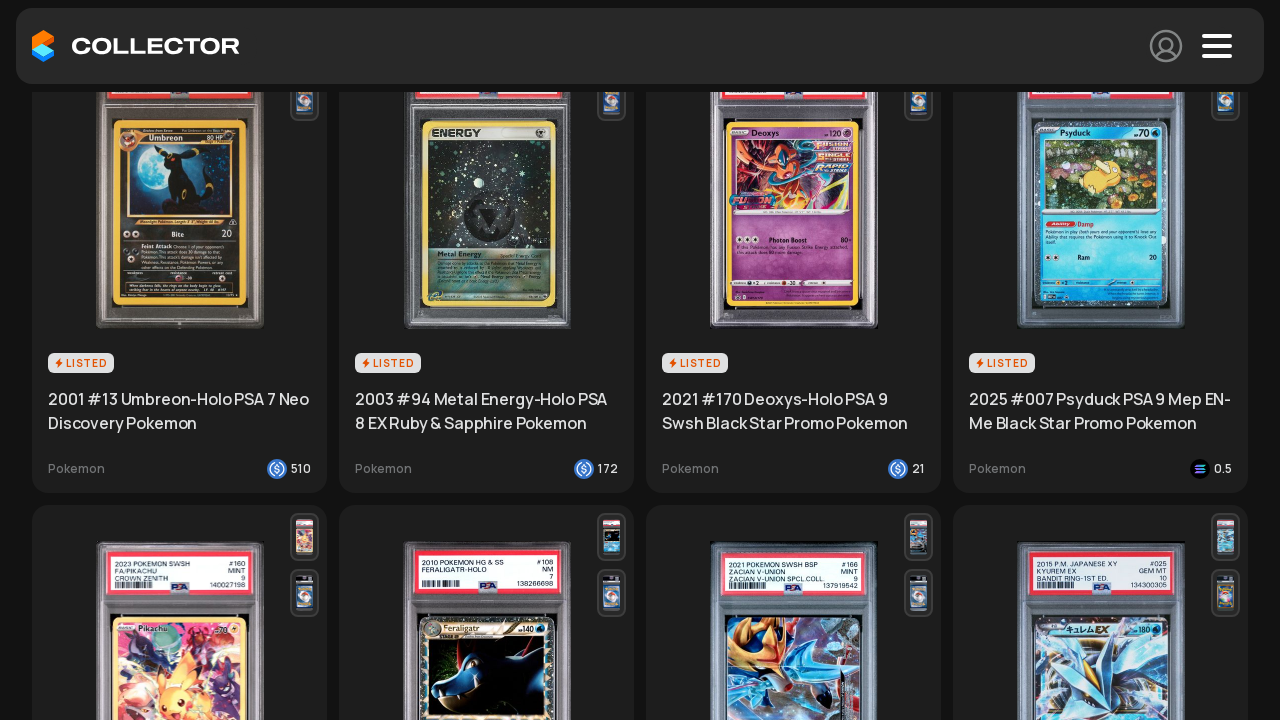

Navigated to marketplace with price ascending sort parameter
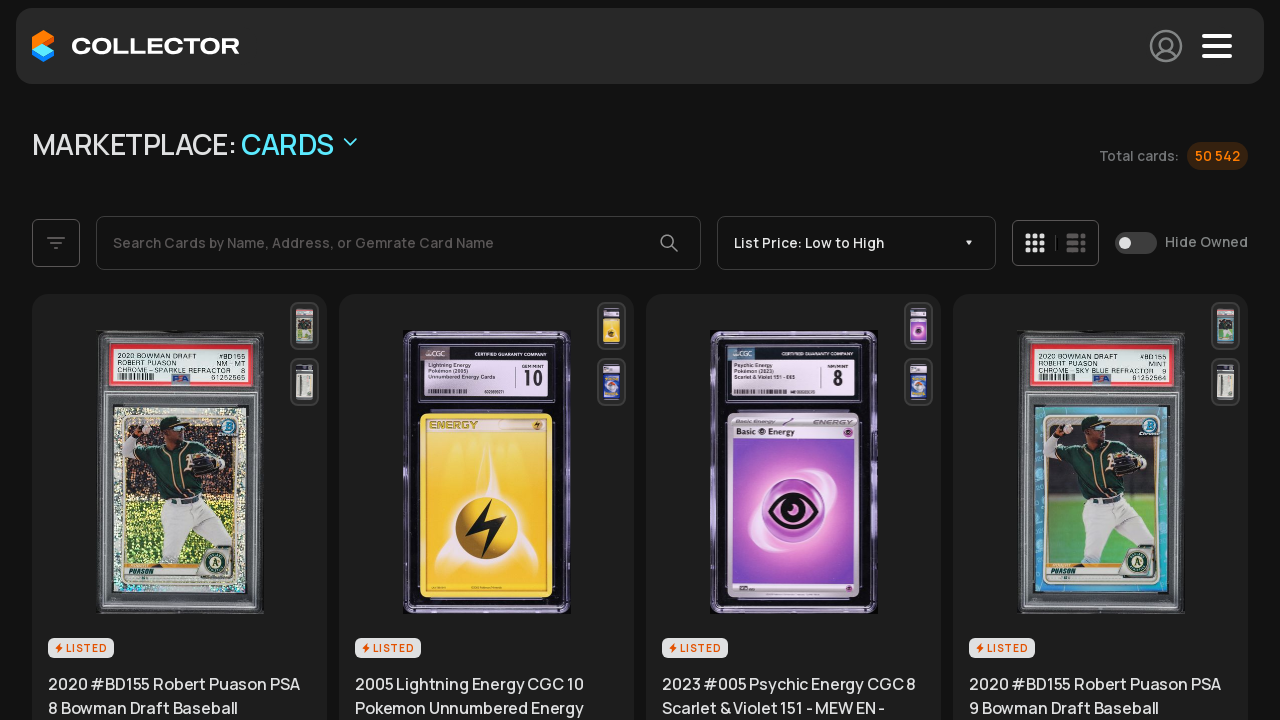

Waited for cards to load with price sort applied
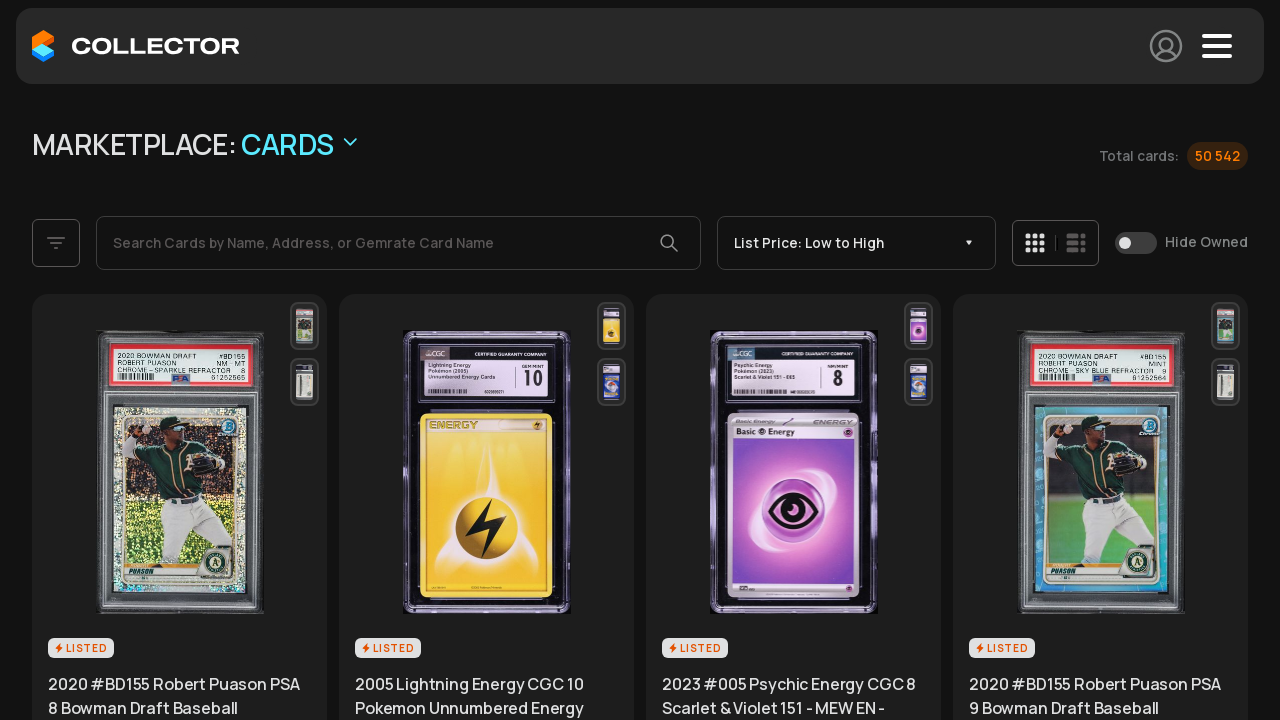

Waited 2 seconds for sorted cards to fully render
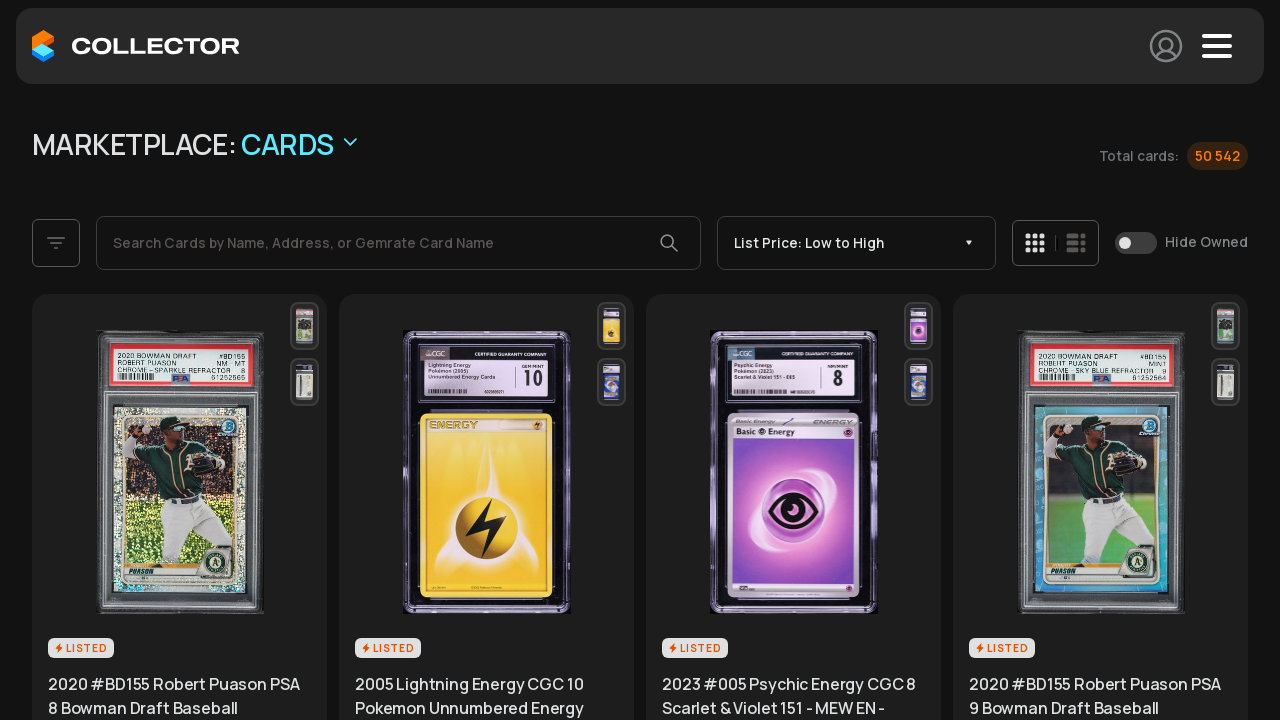

Scrolled to bottom to trigger lazy loading with price sort
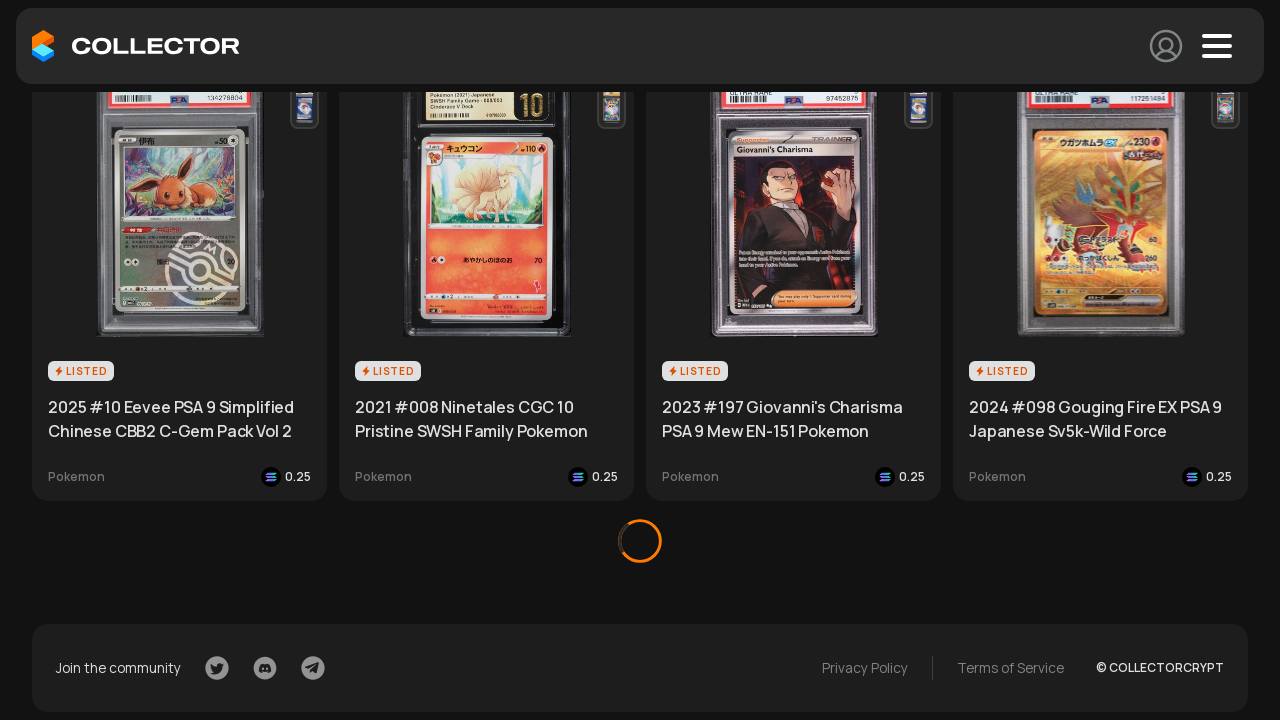

Waited 2 seconds for additional sorted cards to load
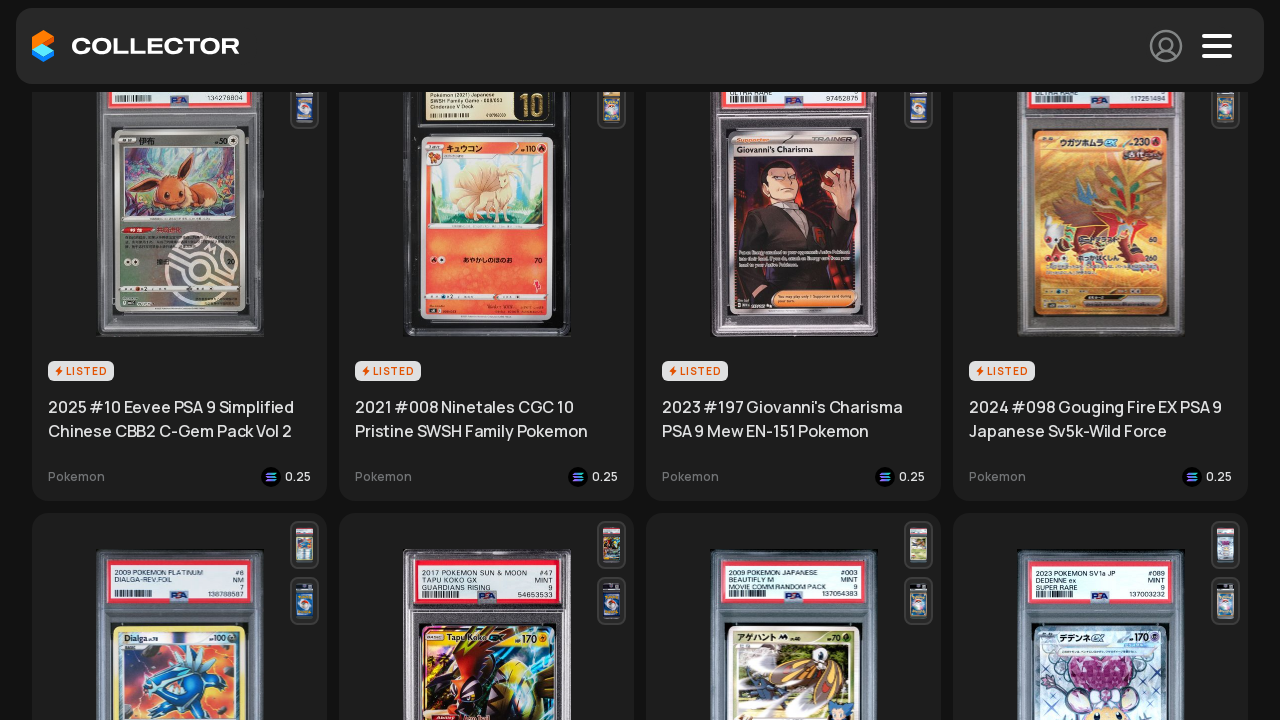

Verified card links are present after scrolling with price sort applied
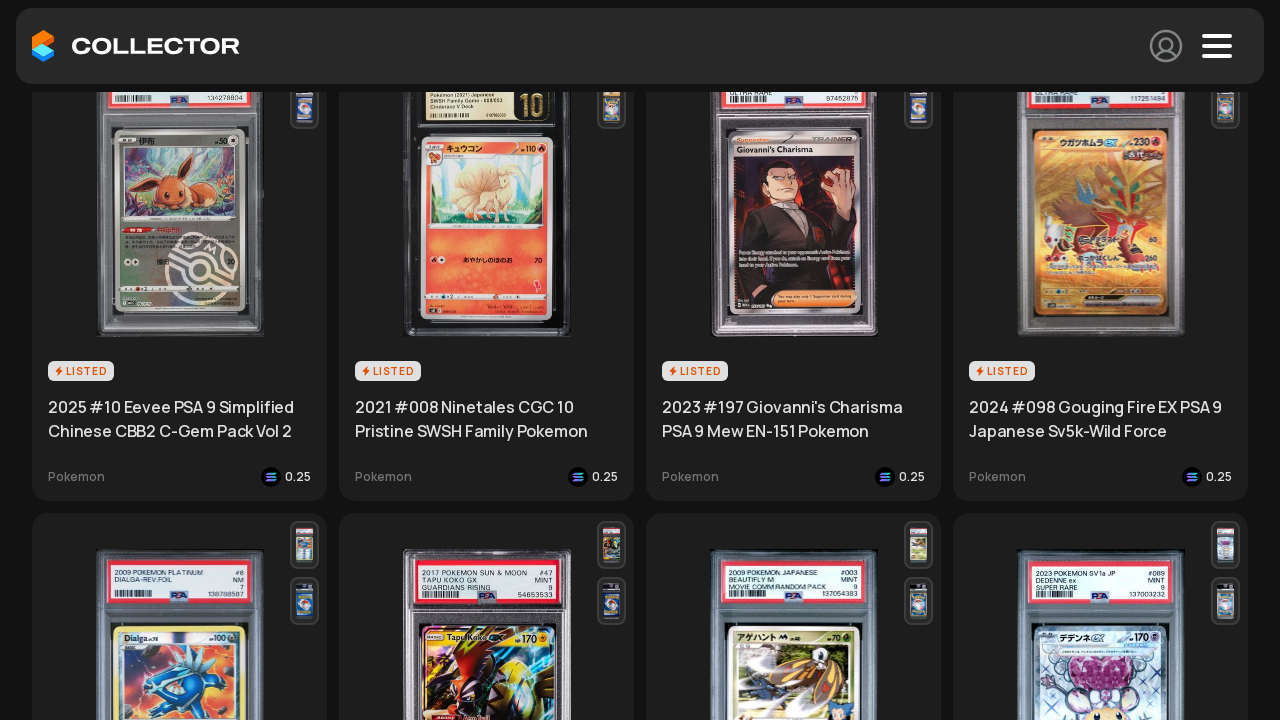

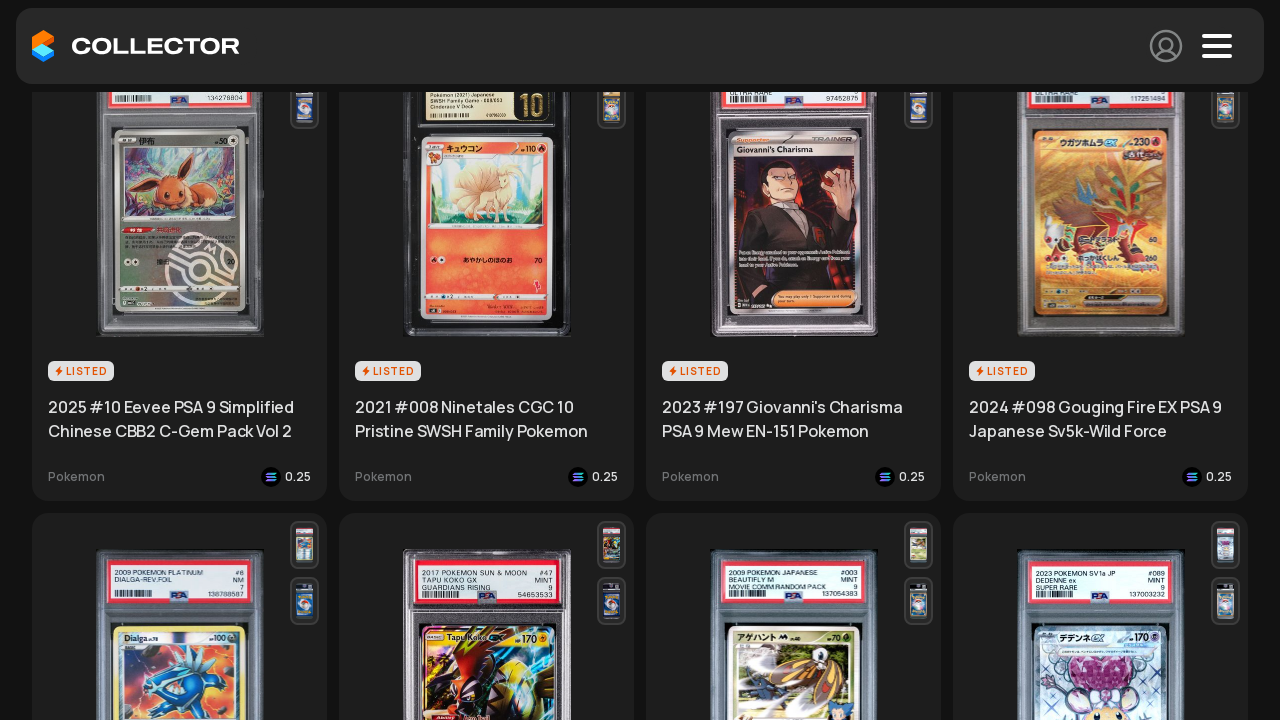